Tests character validation with one uppercase, five lowercase letters and one asterisk (7 chars), expecting valid result

Starting URL: https://testpages.eviltester.com/styled/apps/7charval/simple7charvalidation.html

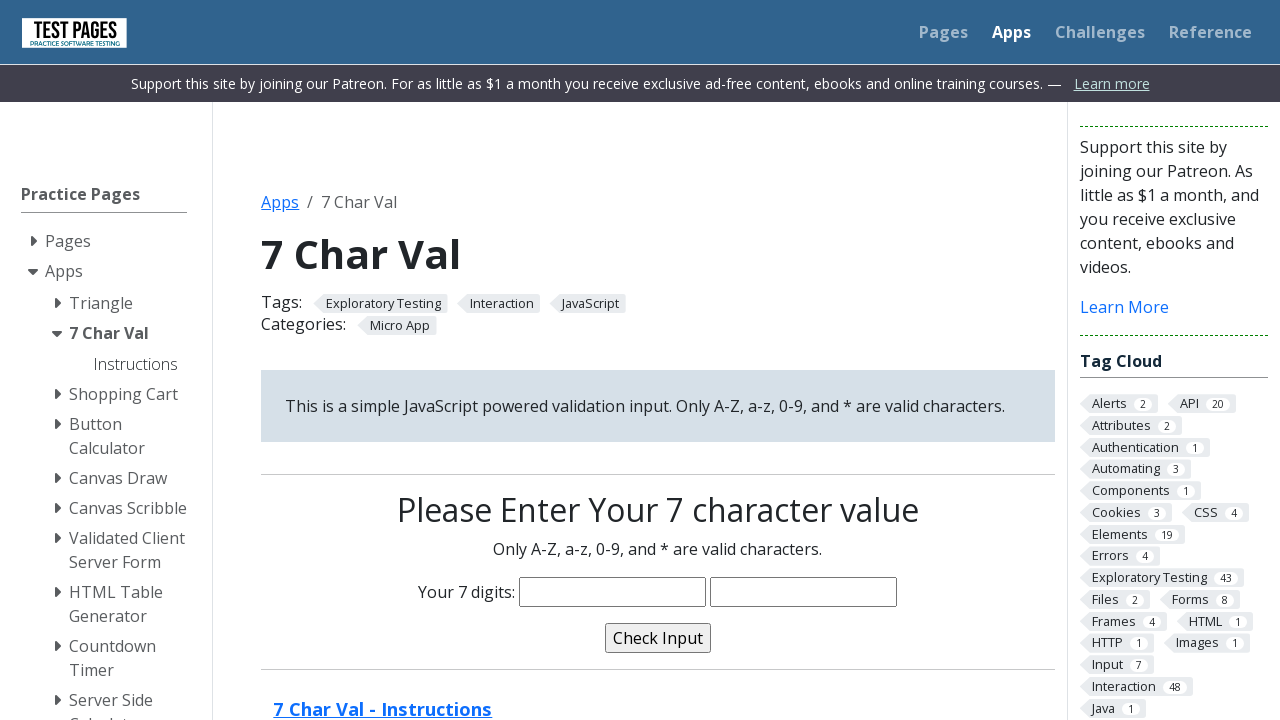

Filled character input field with 'Abbbbb*' (one uppercase, five lowercase, one asterisk) on input[name='characters']
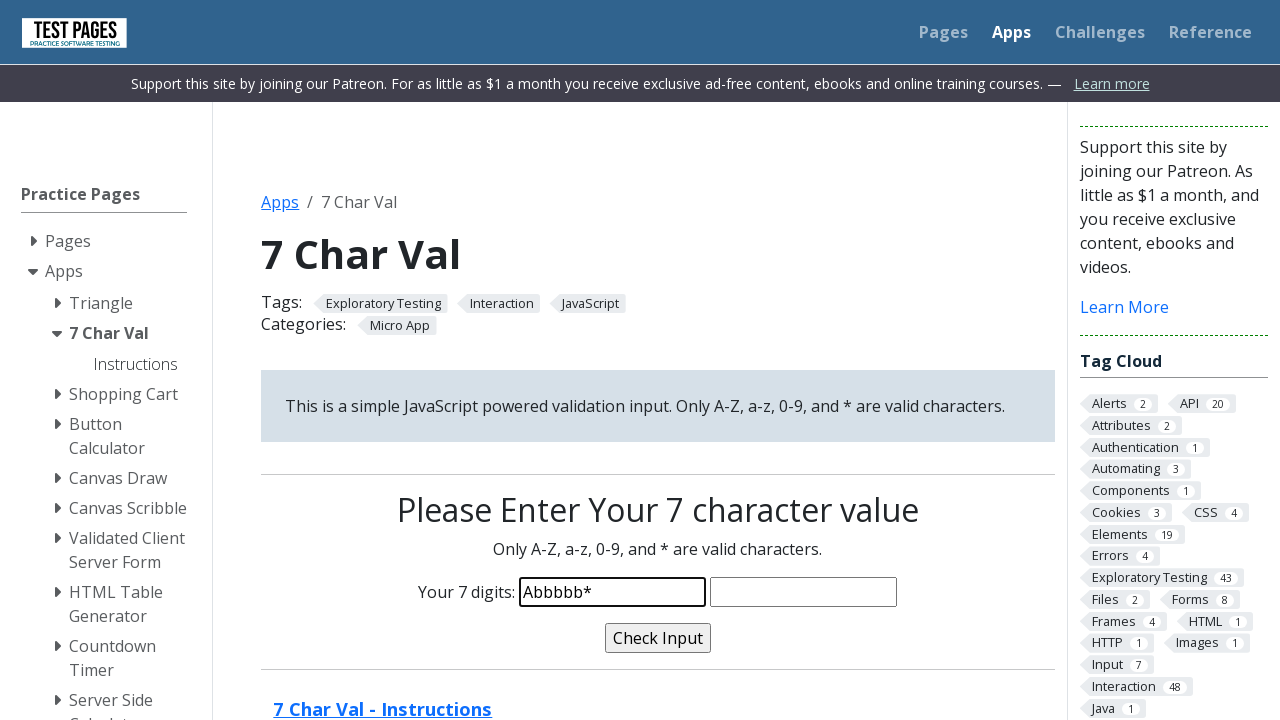

Clicked validate button to check character validation at (658, 638) on input[name='validate']
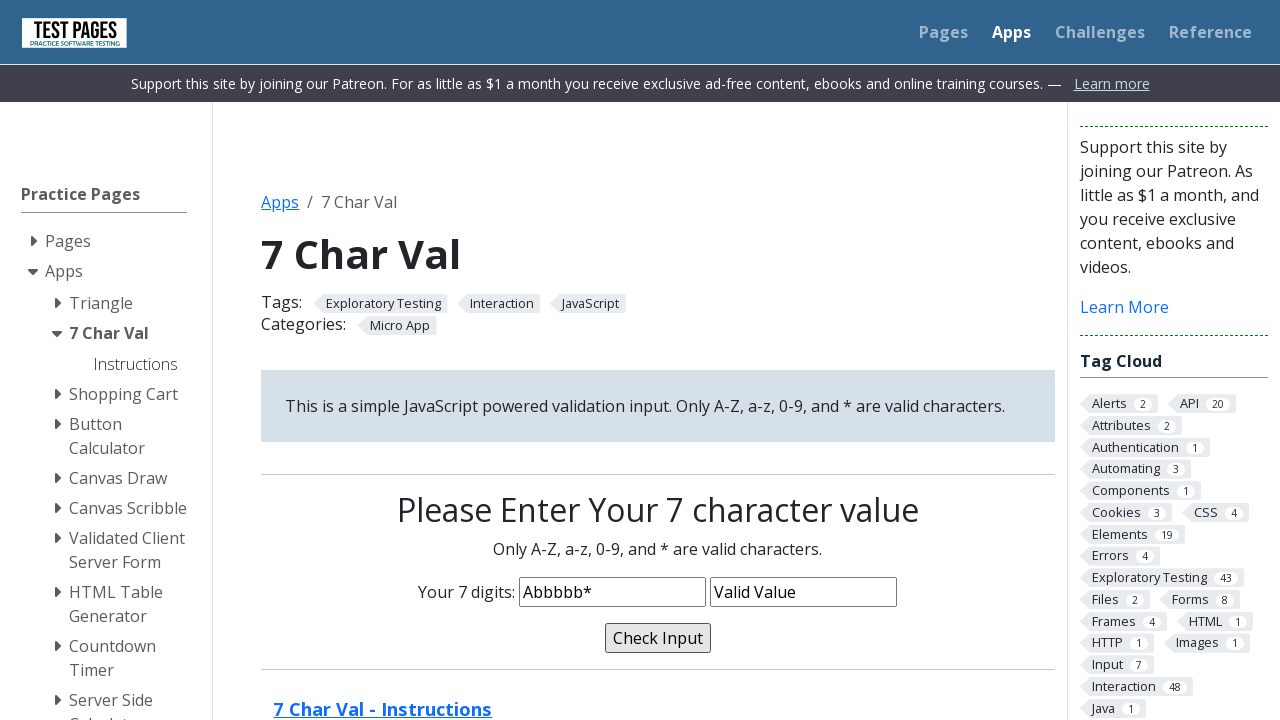

Validation message appeared indicating result
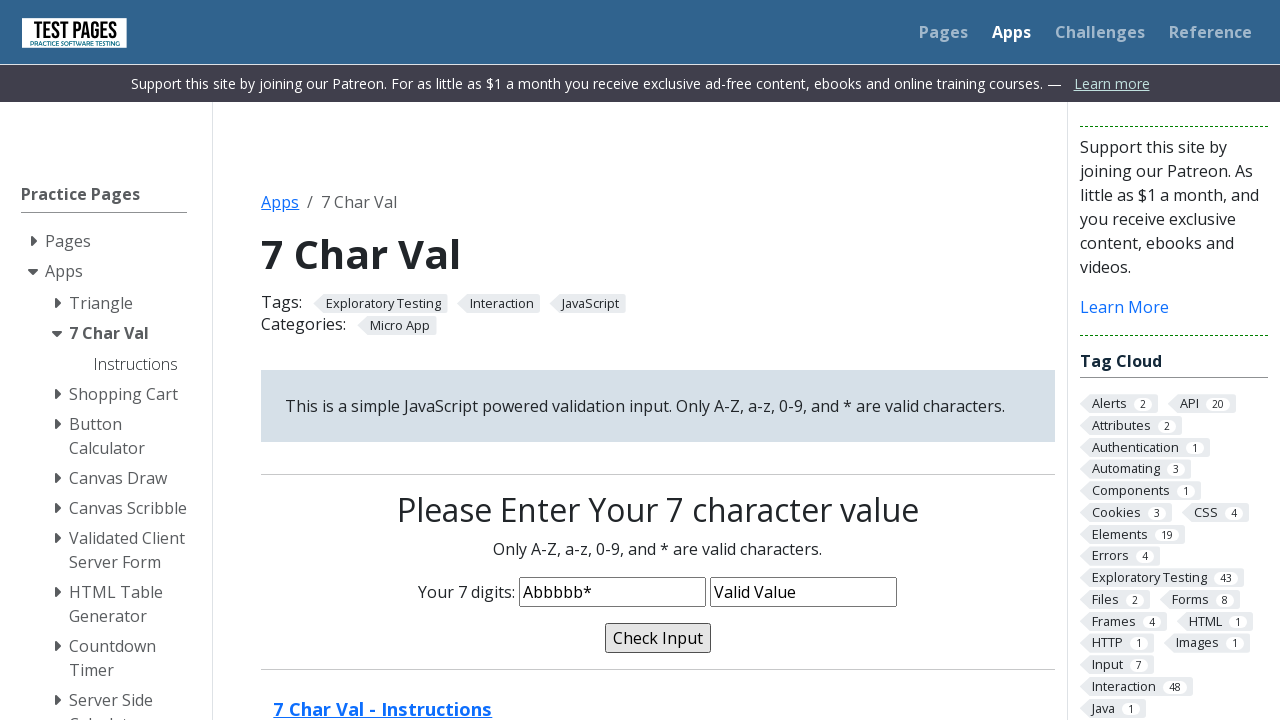

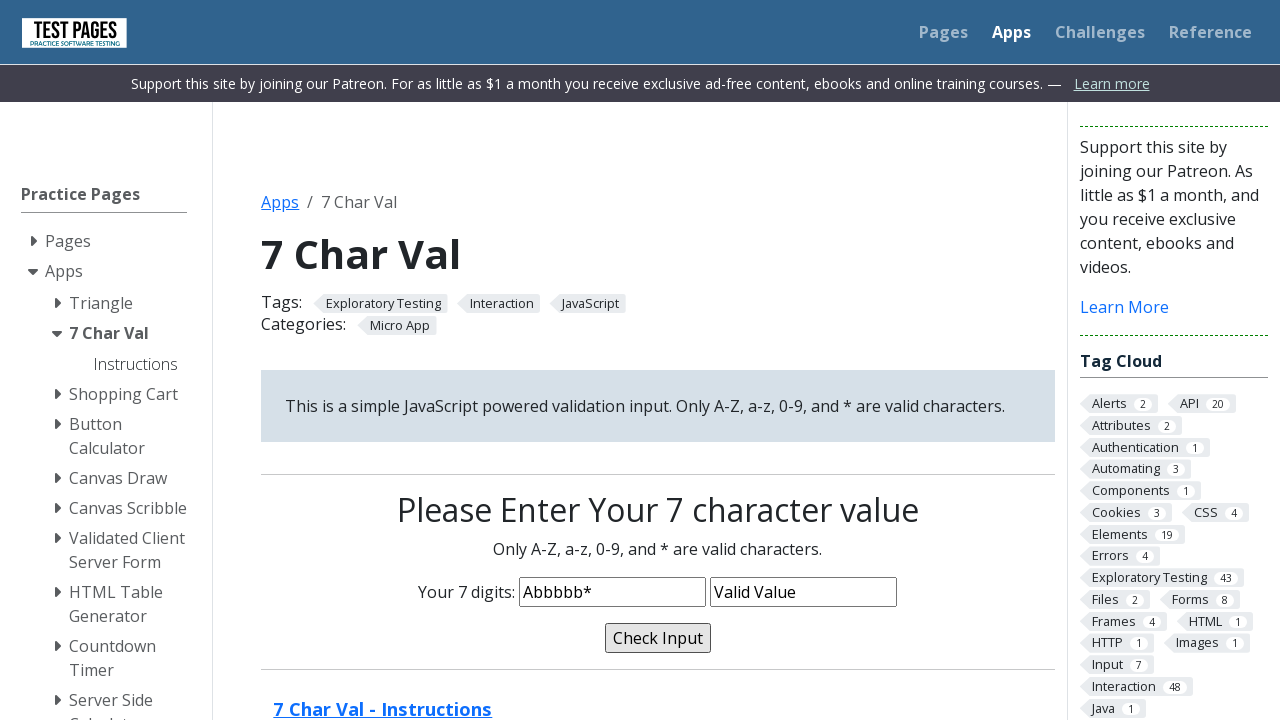